Tests handling of a simple JavaScript alert by triggering it and accepting it

Starting URL: https://the-internet.herokuapp.com/javascript_alerts

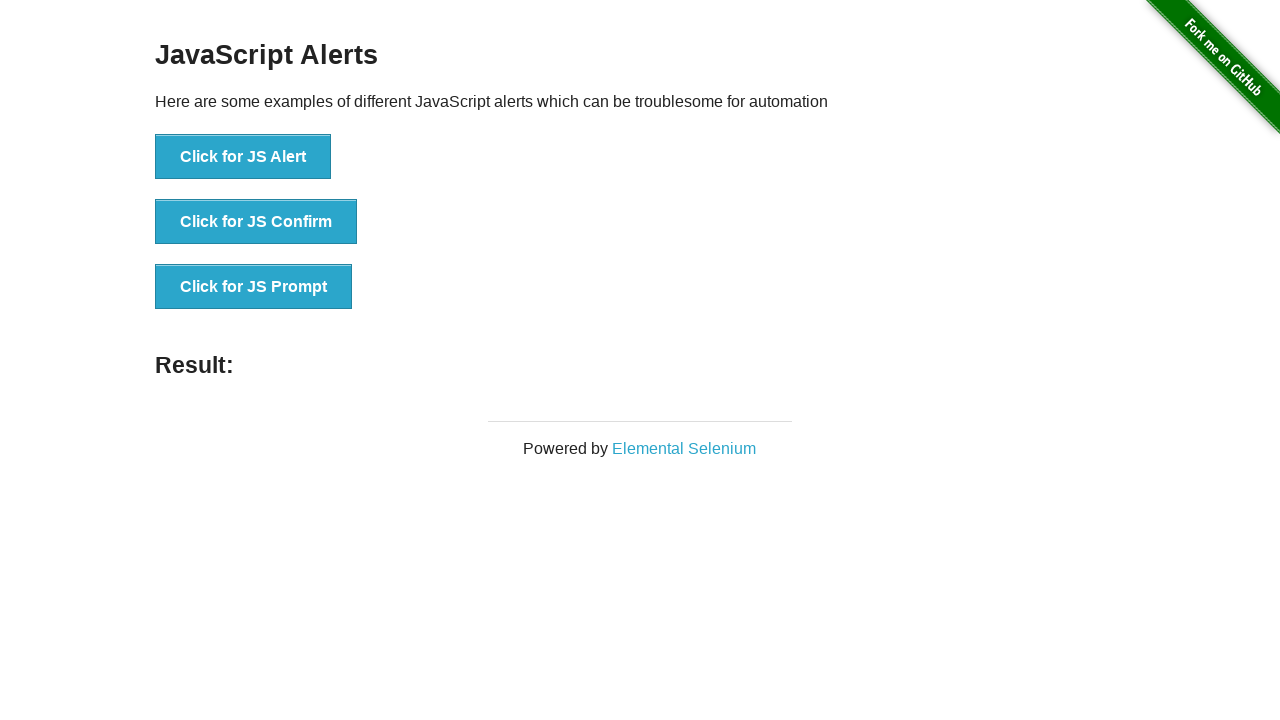

Clicked button to trigger JavaScript alert at (243, 157) on xpath=//button[text()='Click for JS Alert']
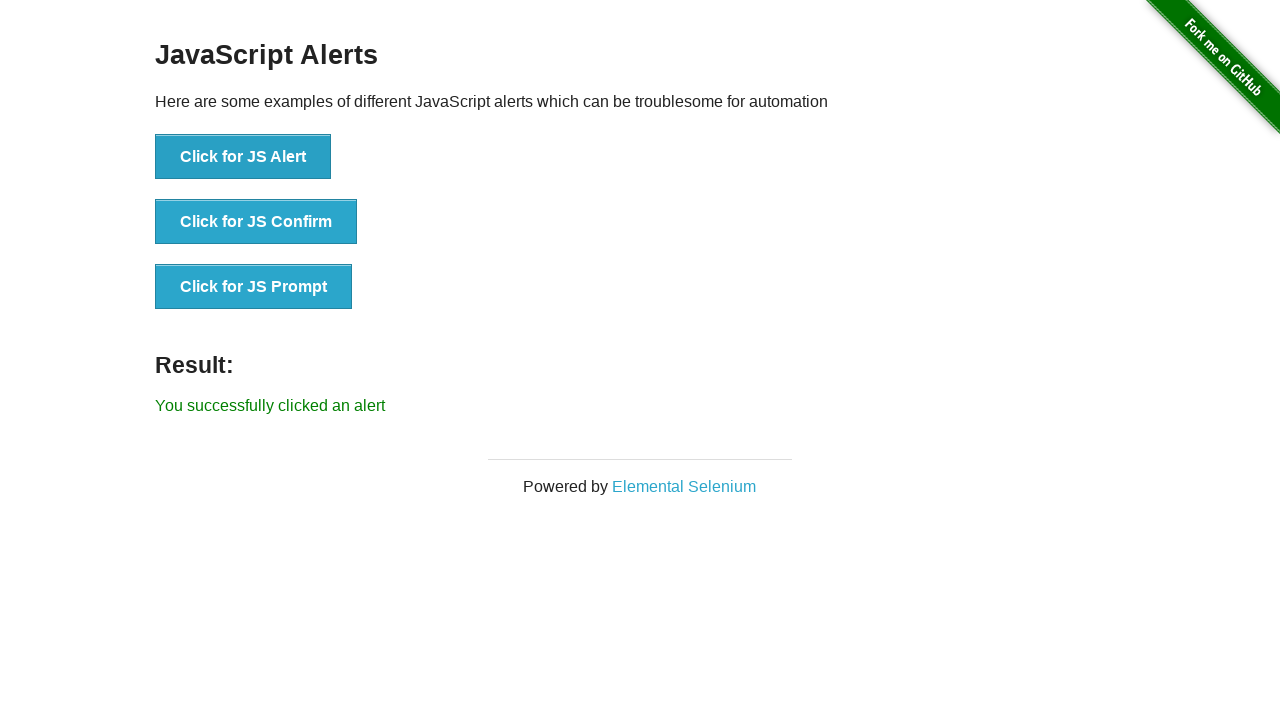

Set up dialog handler to accept the alert
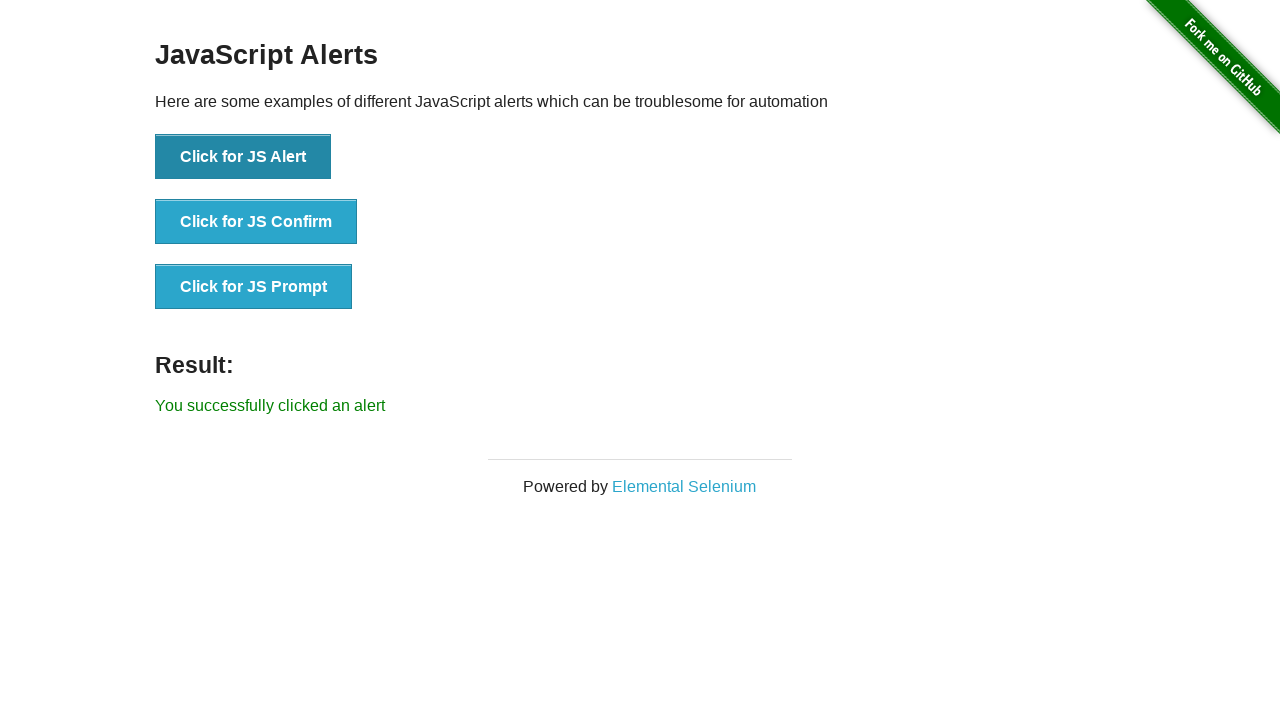

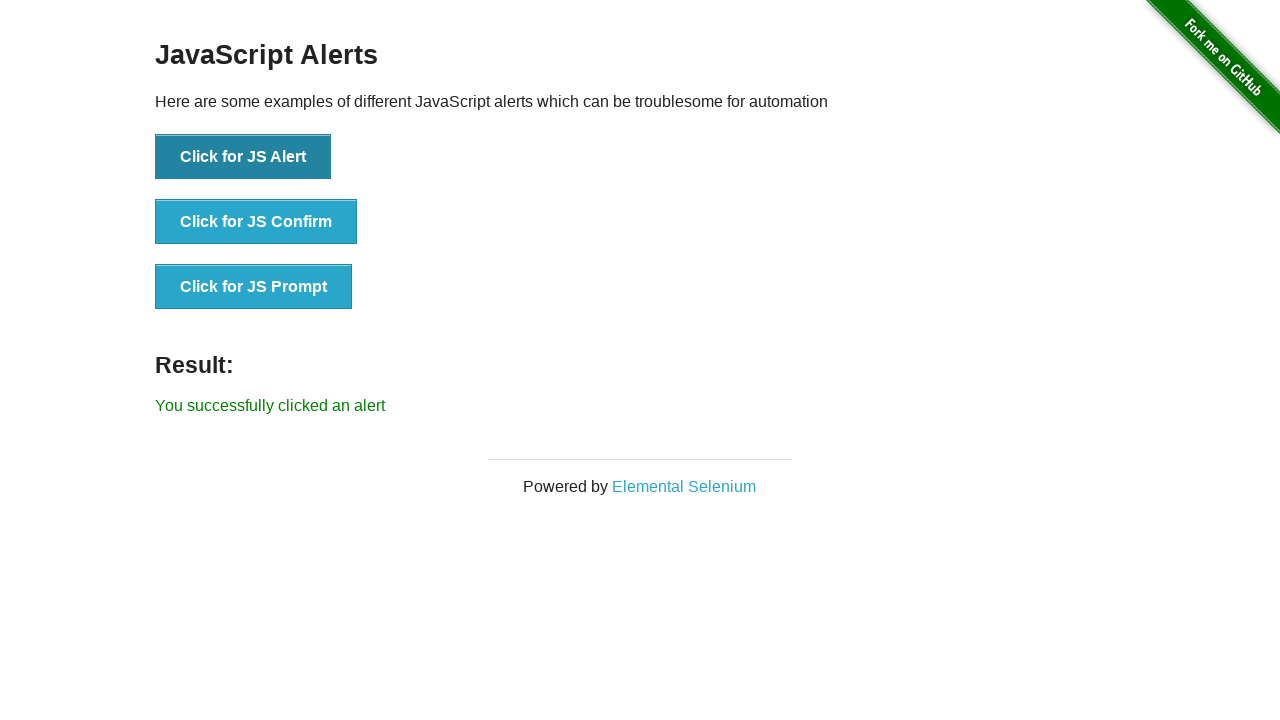